Tests a data types form by filling in personal information fields (name, address, email, phone, city, country, job position, company) while leaving zip code empty, then submits the form and verifies the validation styling of fields.

Starting URL: https://bonigarcia.dev/selenium-webdriver-java/data-types.html

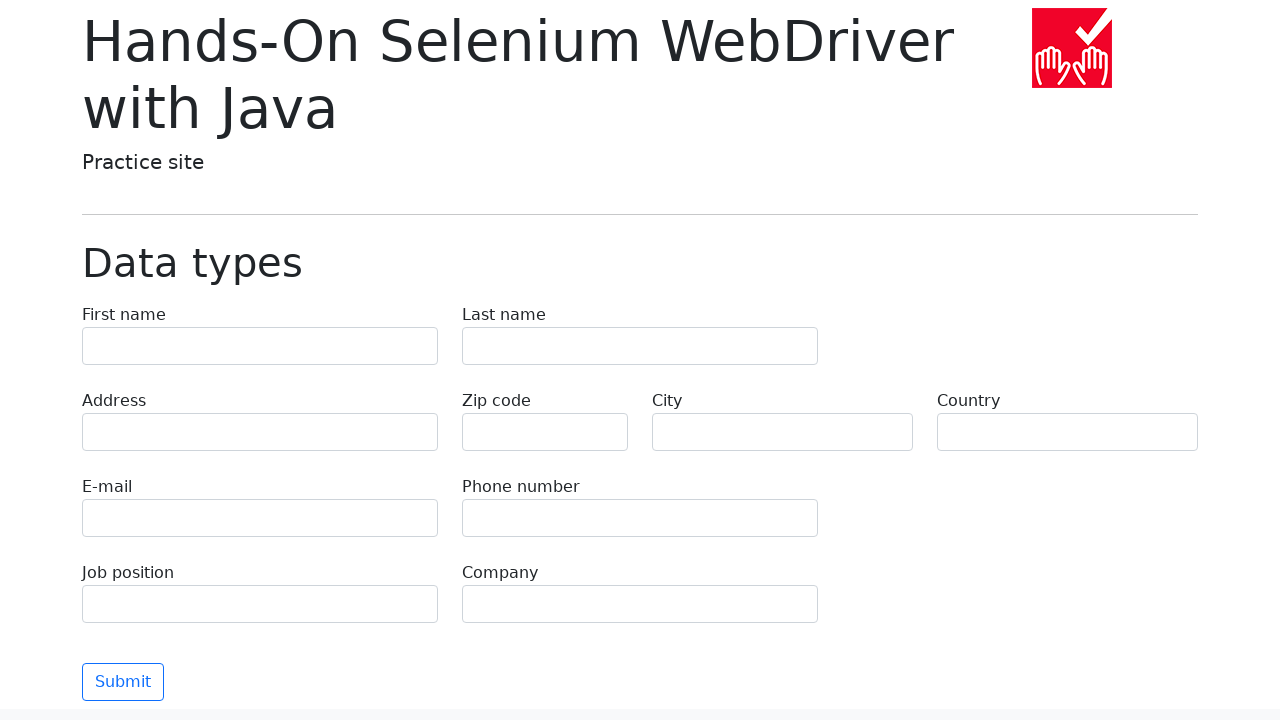

Filled first name field with 'Иван' on input[name="first-name"]
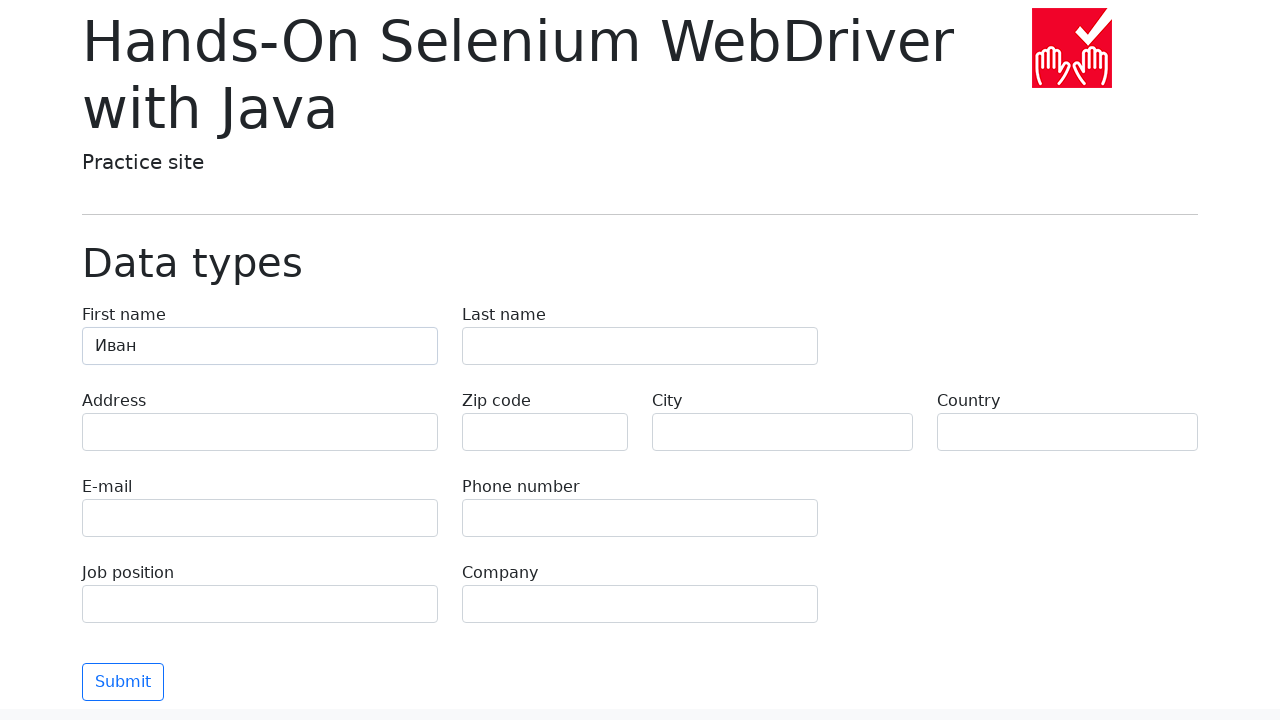

Filled last name field with 'Петров' on input[name="last-name"]
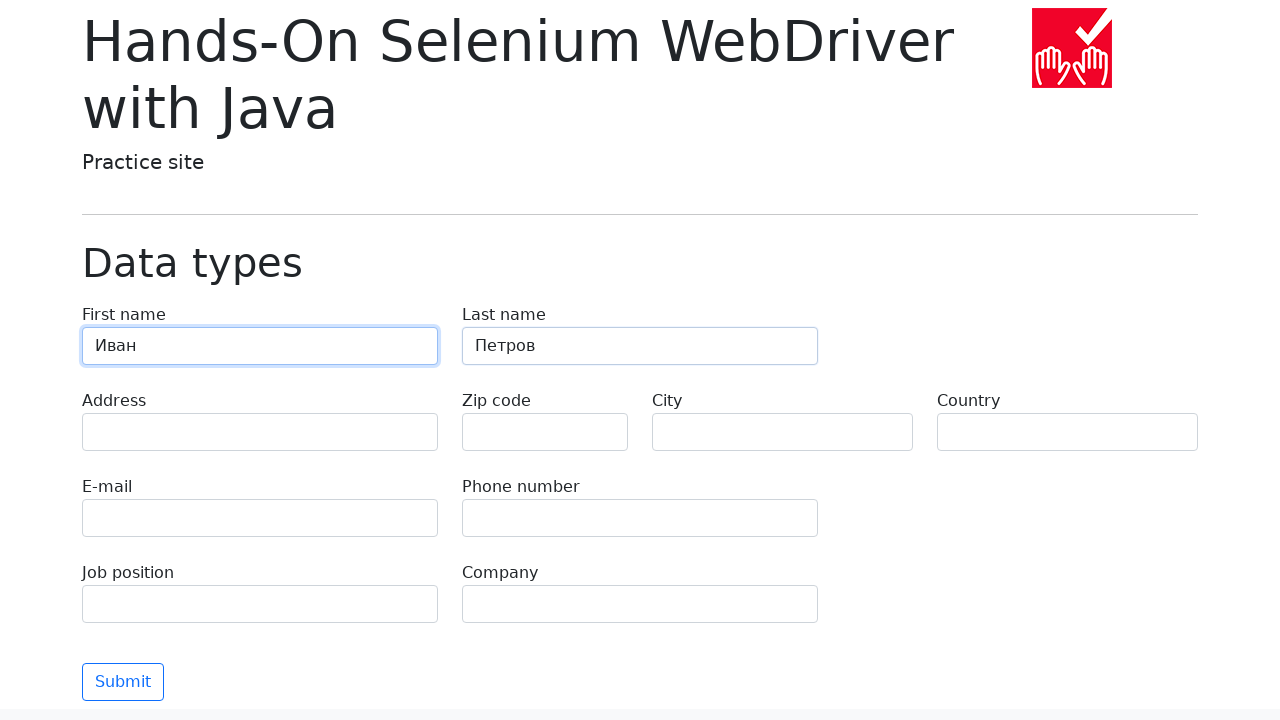

Filled address field with 'Ленина, 55-3' on input[name="address"]
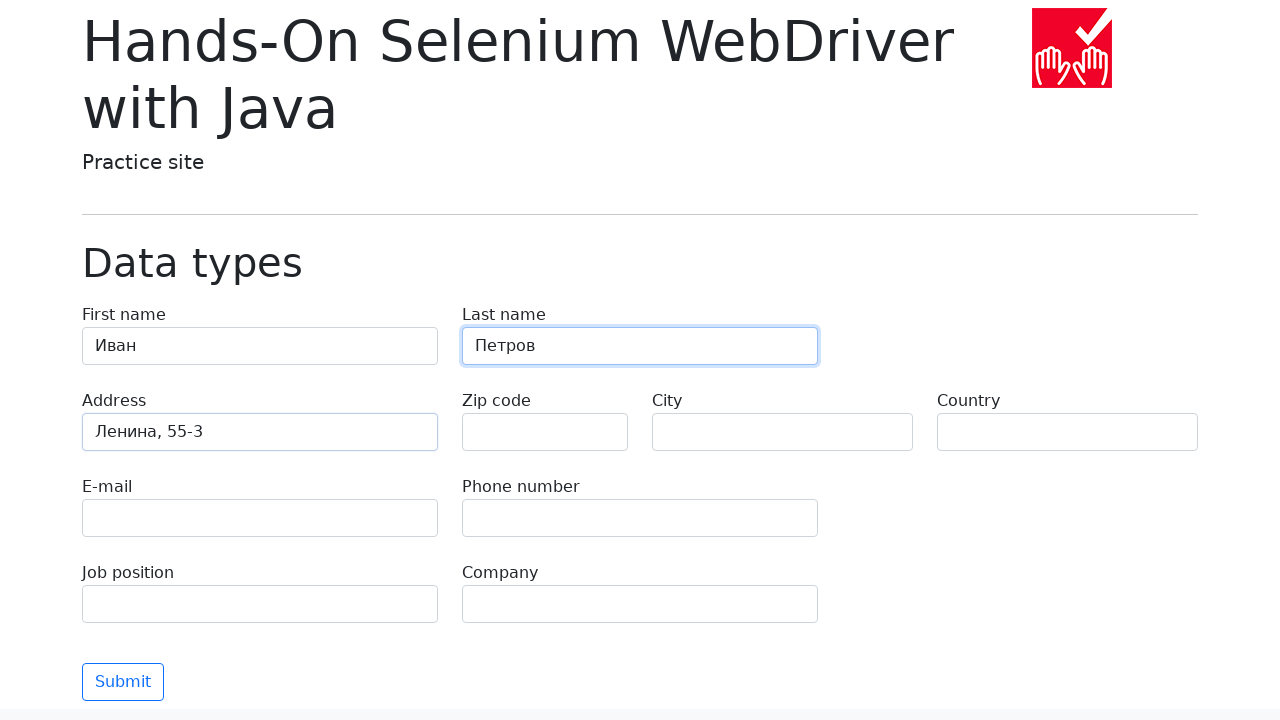

Filled email field with 'test@skypro.com' on input[name="e-mail"]
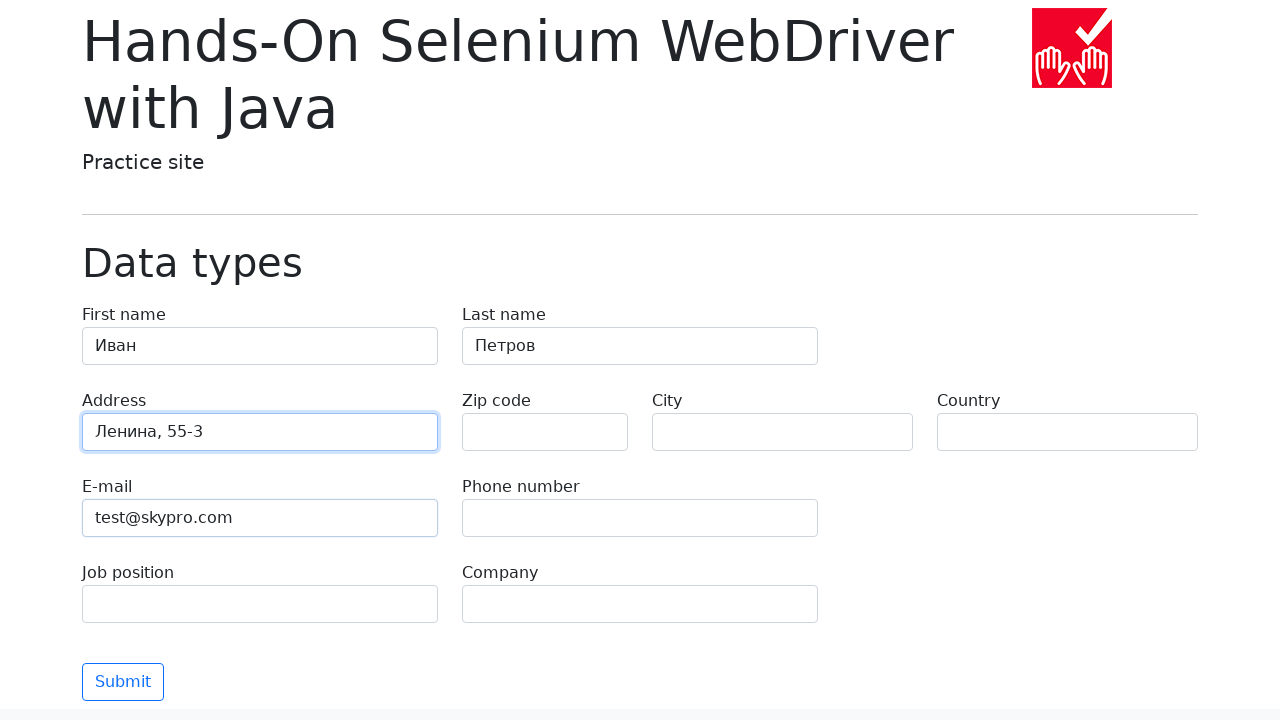

Filled phone field with '+7985899998787' on input[name="phone"]
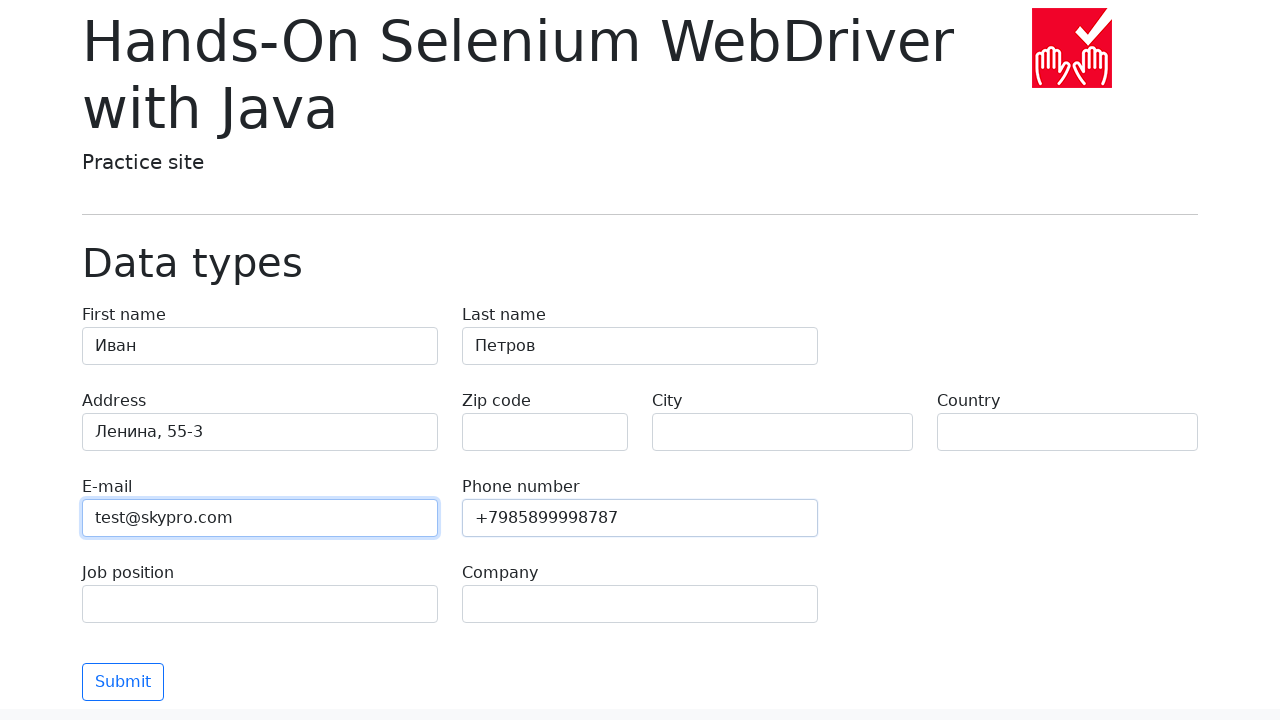

Cleared zip code field to test validation on input[name="zip-code"]
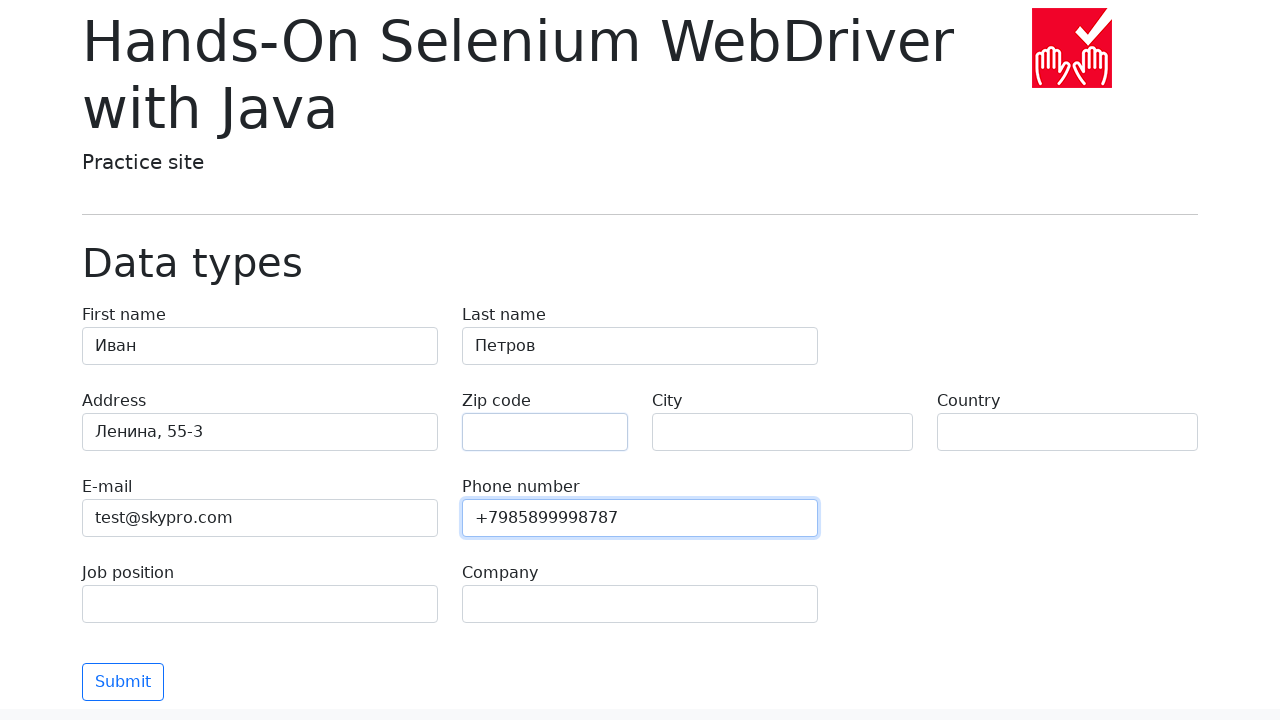

Filled city field with 'Москва' on input[name="city"]
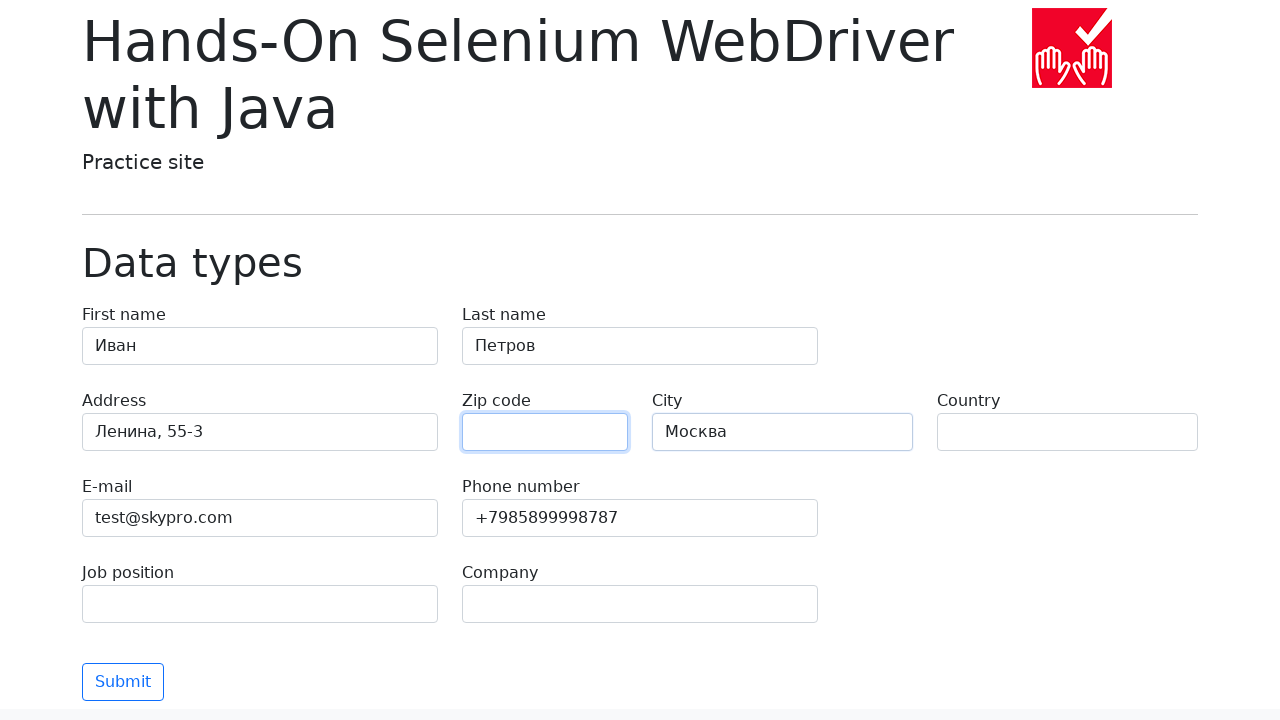

Filled country field with 'Россия' on input[name="country"]
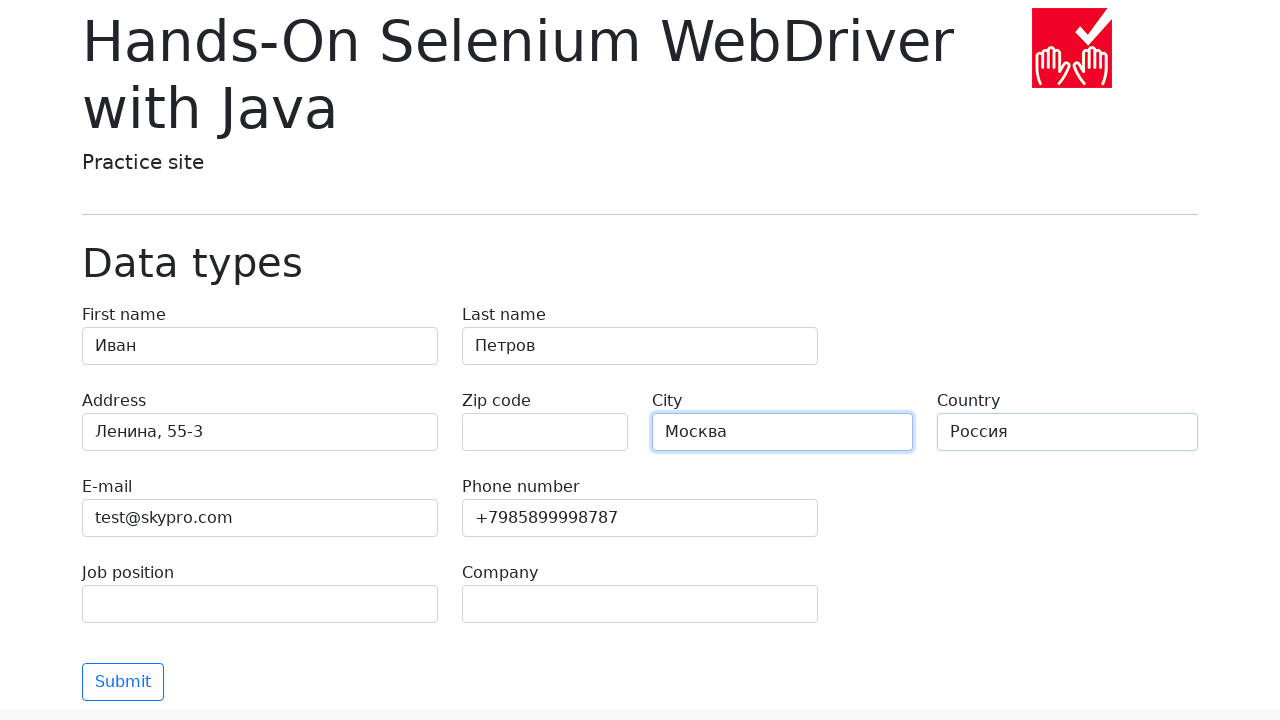

Filled job position field with 'QA' on input[name="job-position"]
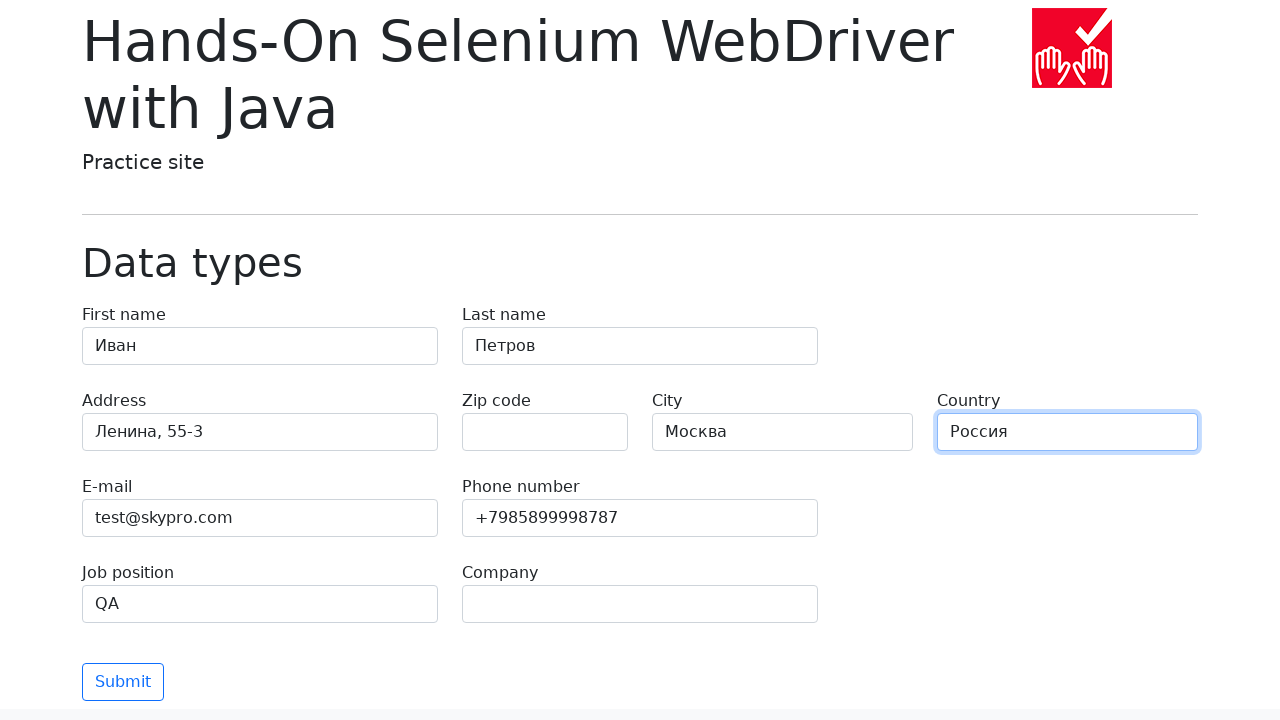

Filled company field with 'SkyPro' on input[name="company"]
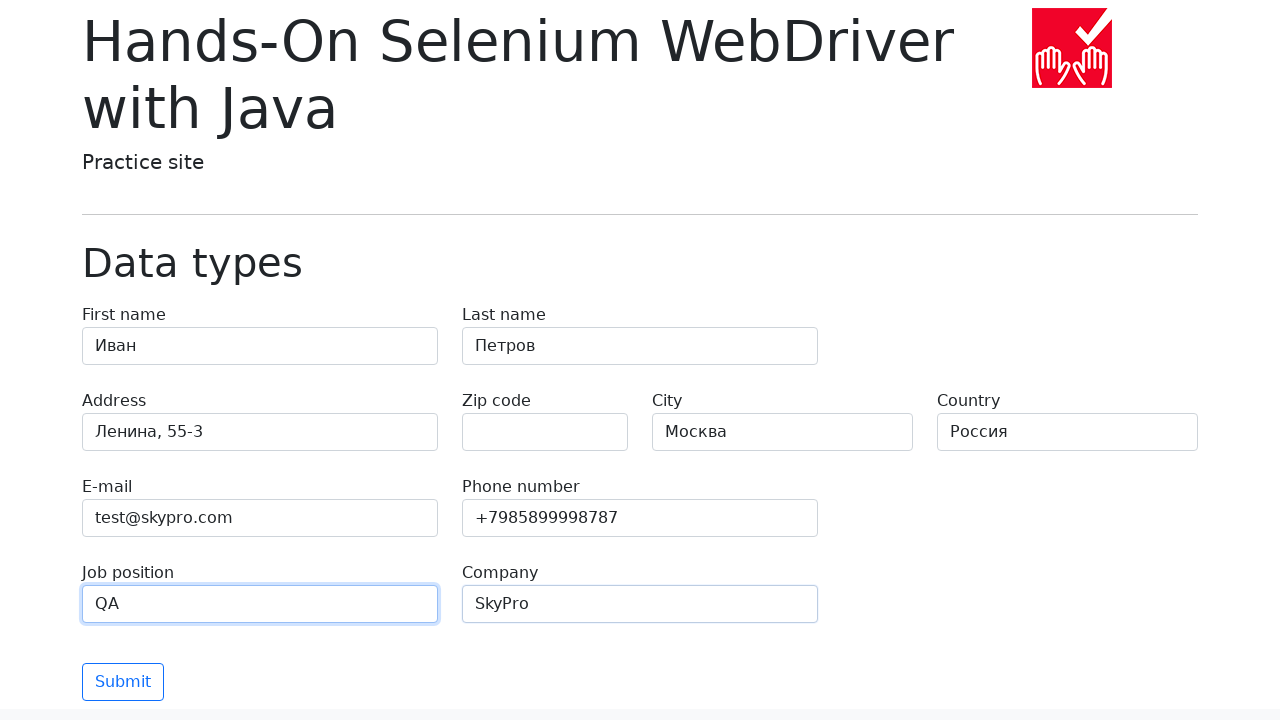

Clicked submit button to submit the form at (123, 682) on button.btn
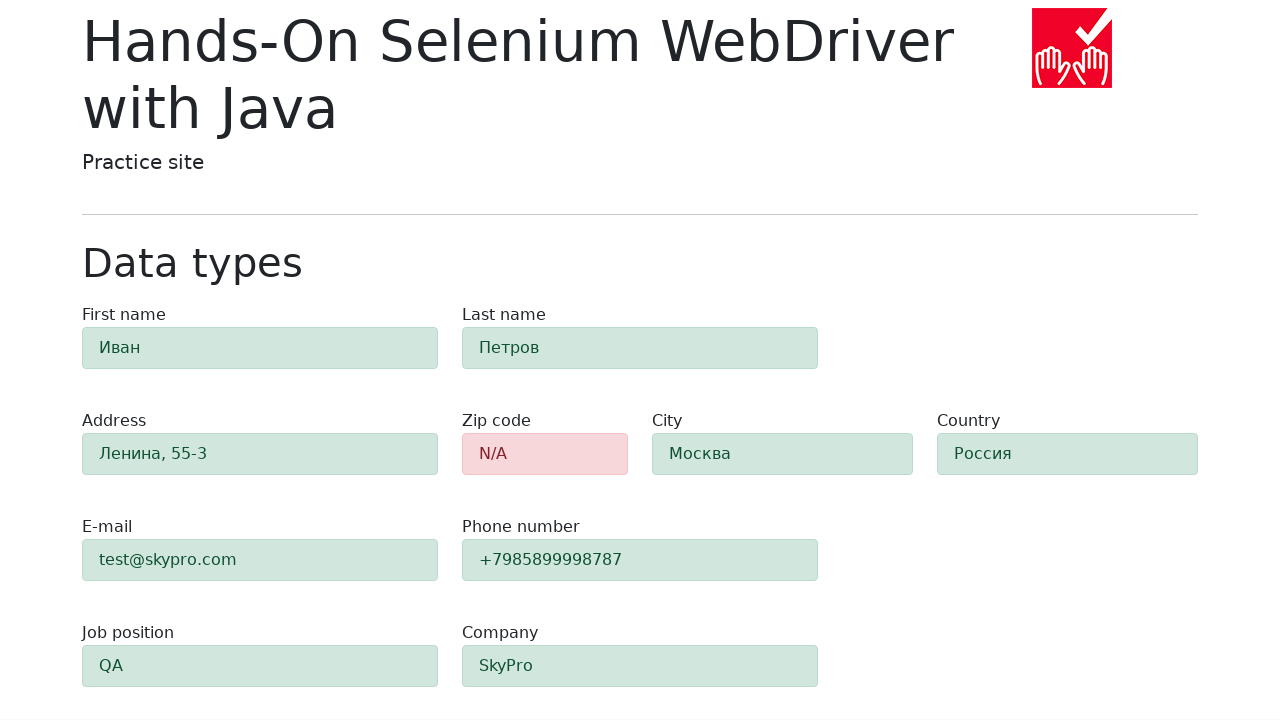

Validation message appeared for zip code field
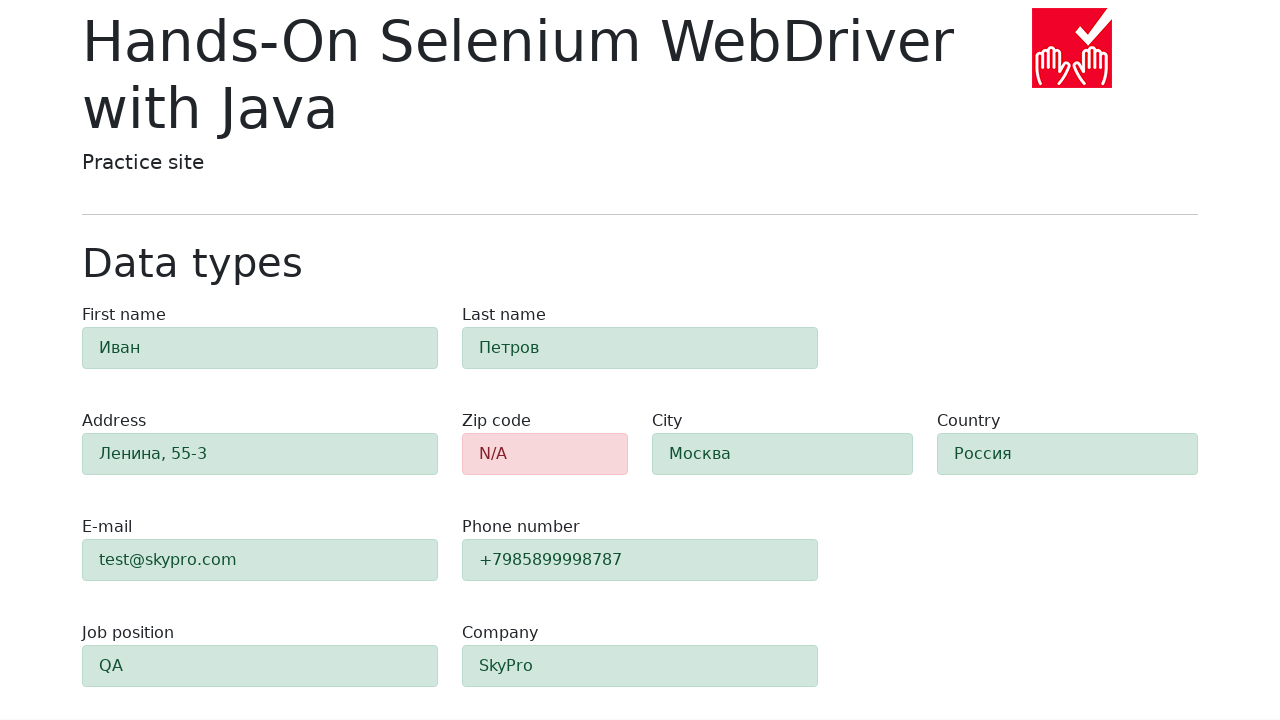

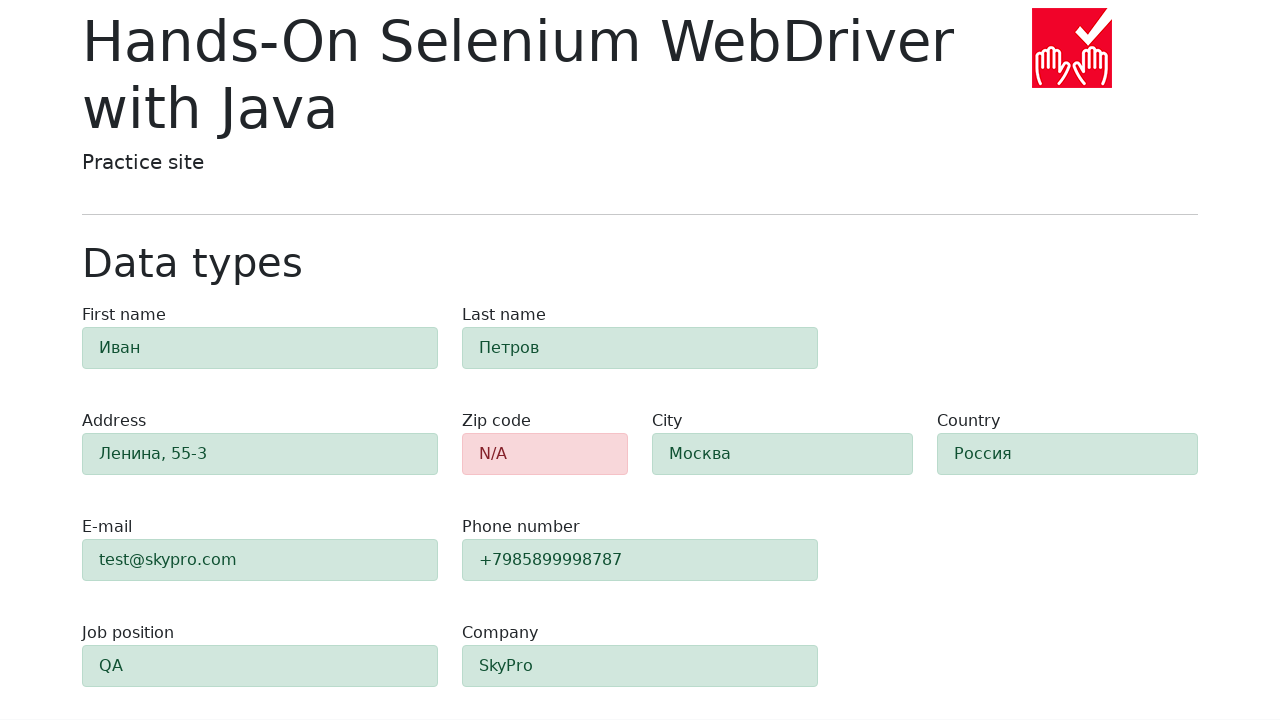